Tests opening a new browser tab, navigating to a different URL in that tab, and verifying URL, title, and window count

Starting URL: https://the-internet.herokuapp.com/windows

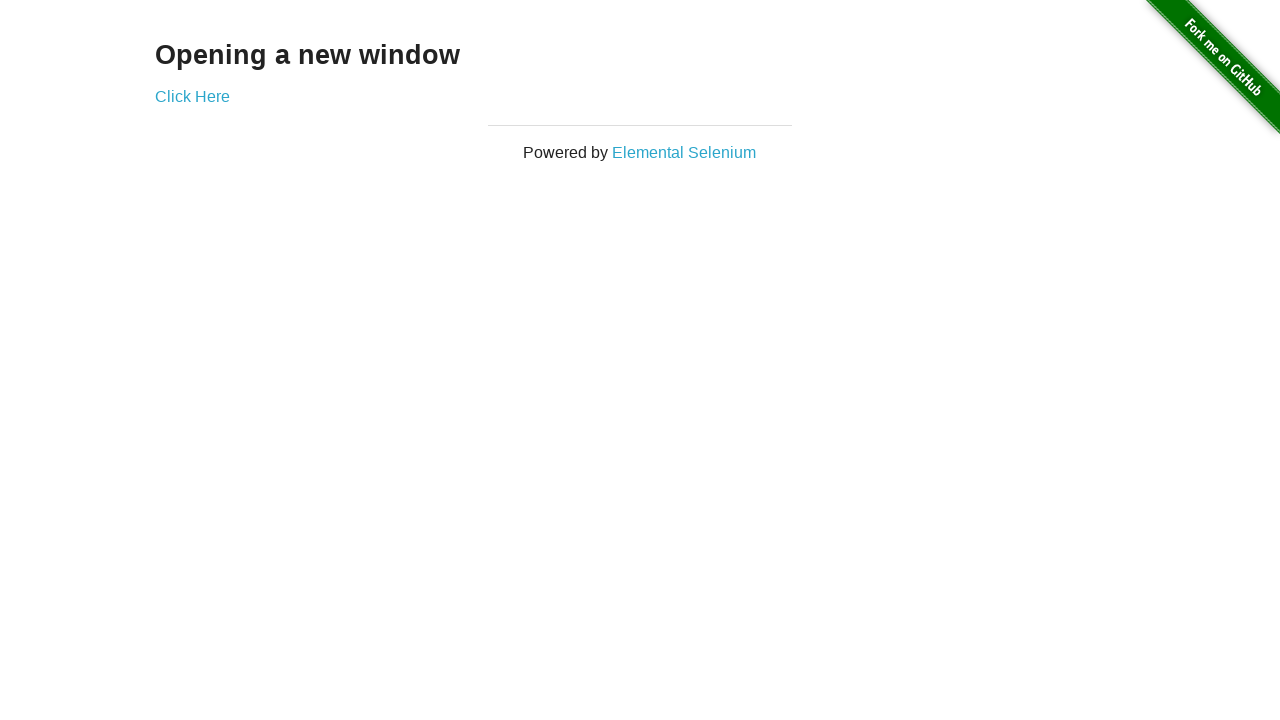

Verified initial page URL contains '/windows'
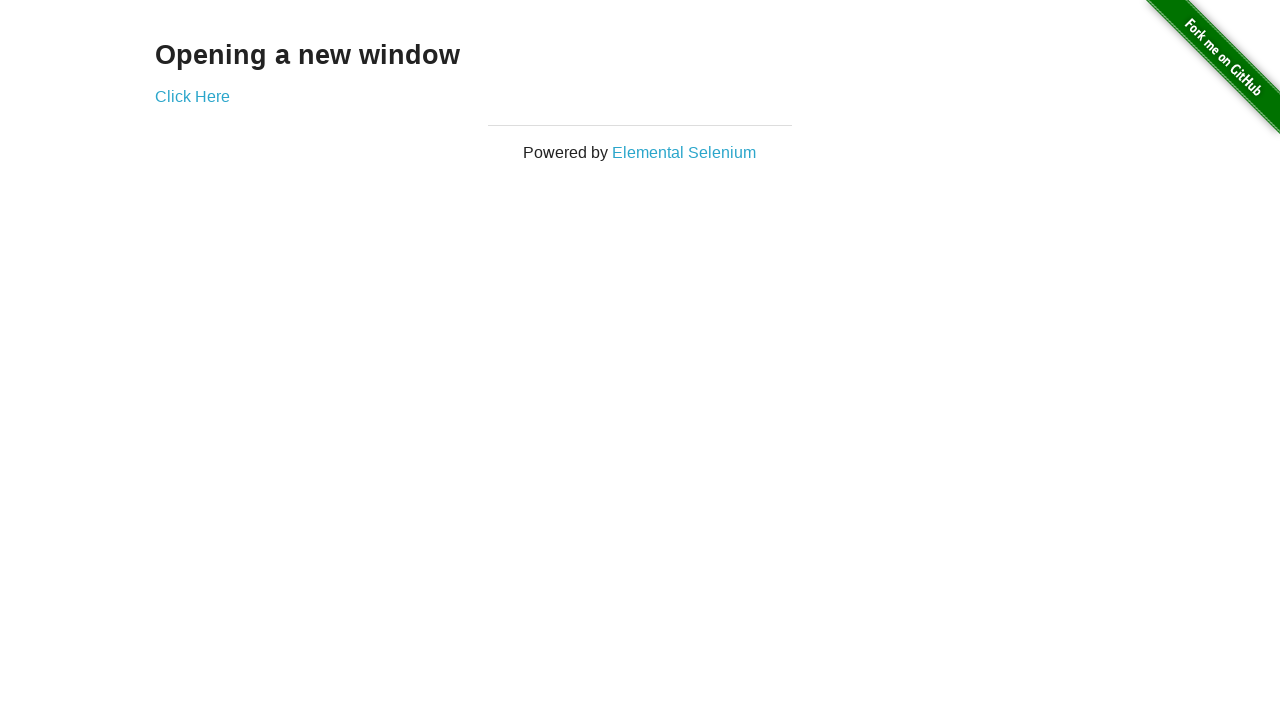

Verified initial page title is 'The Internet'
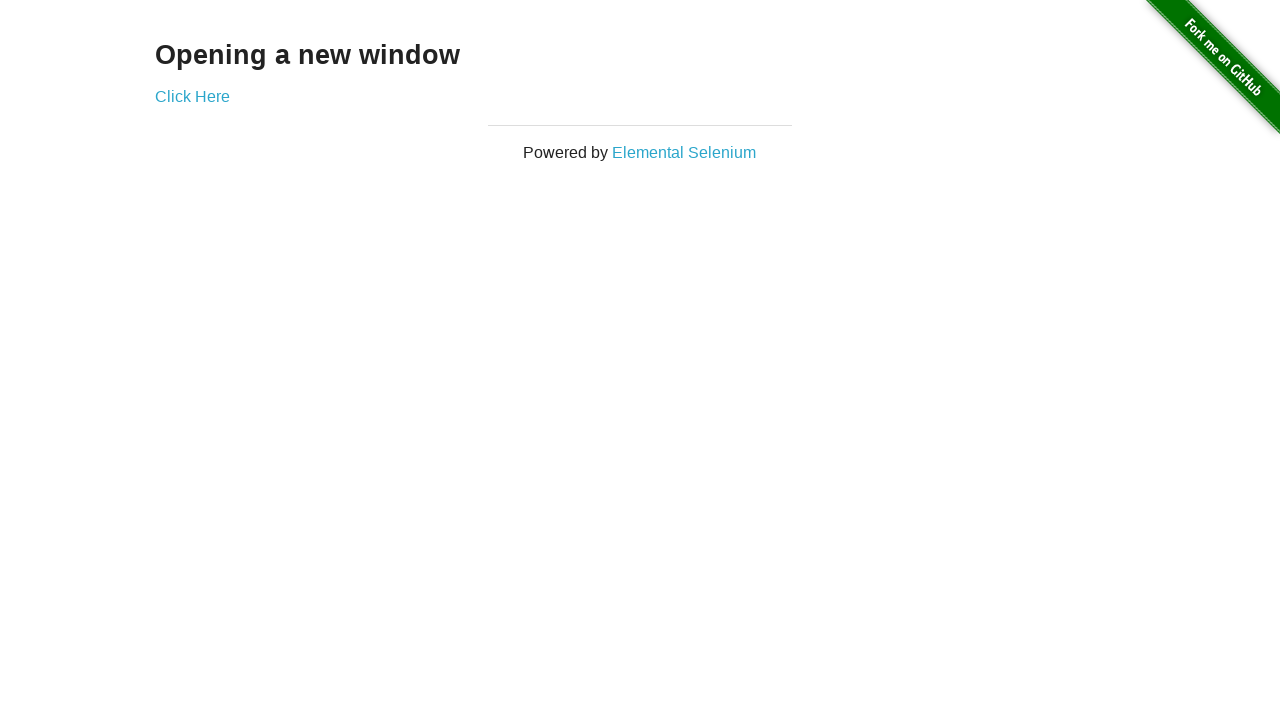

Opened a new browser tab
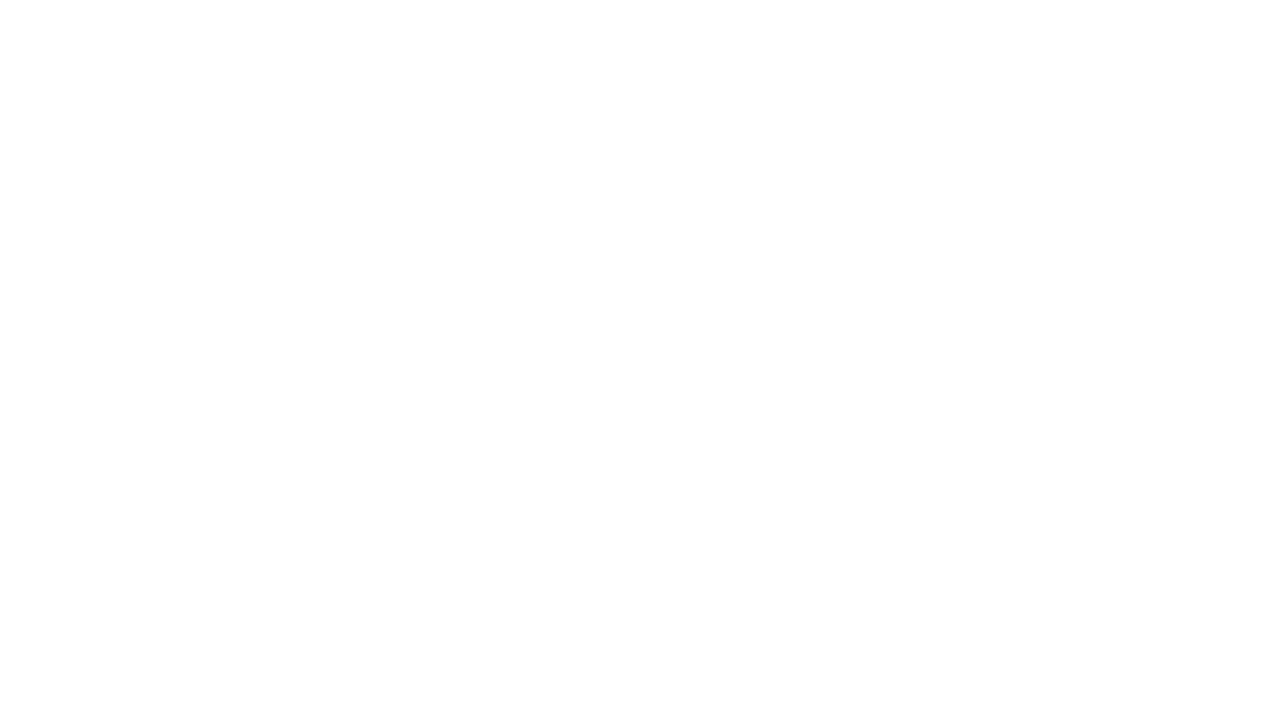

Navigated to typos page in new tab
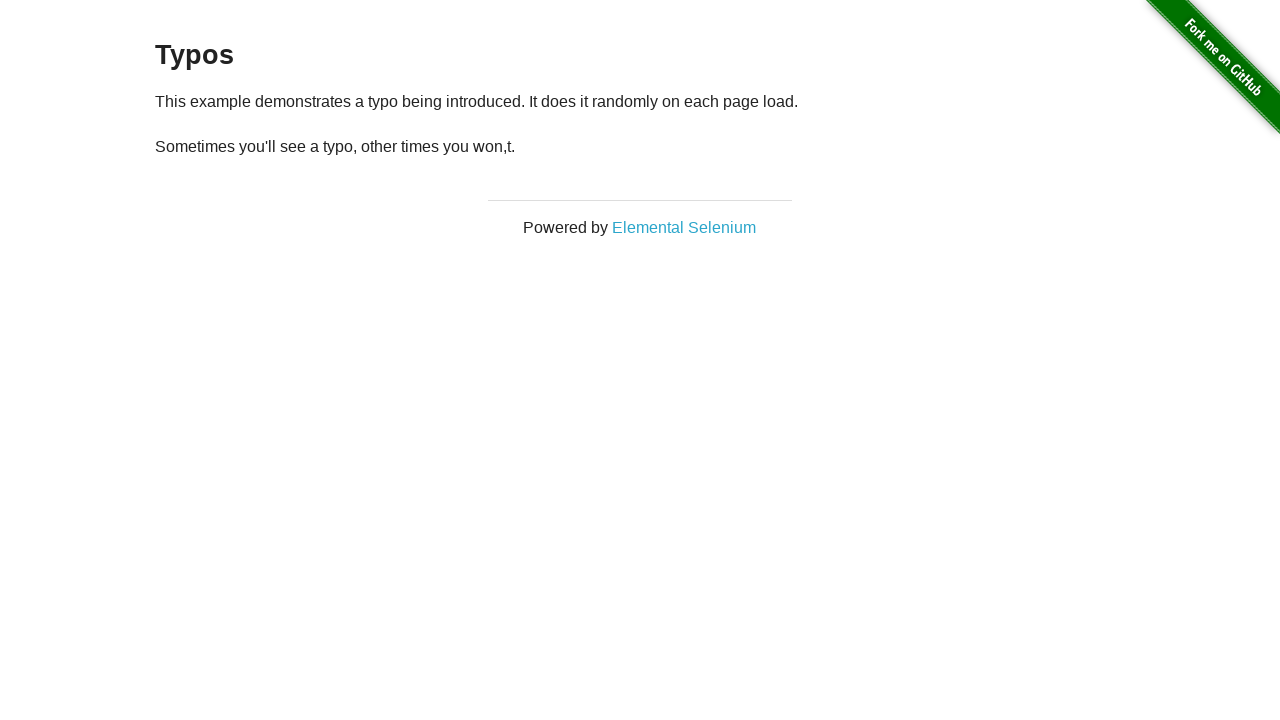

Verified 2 tabs are open in the browser context
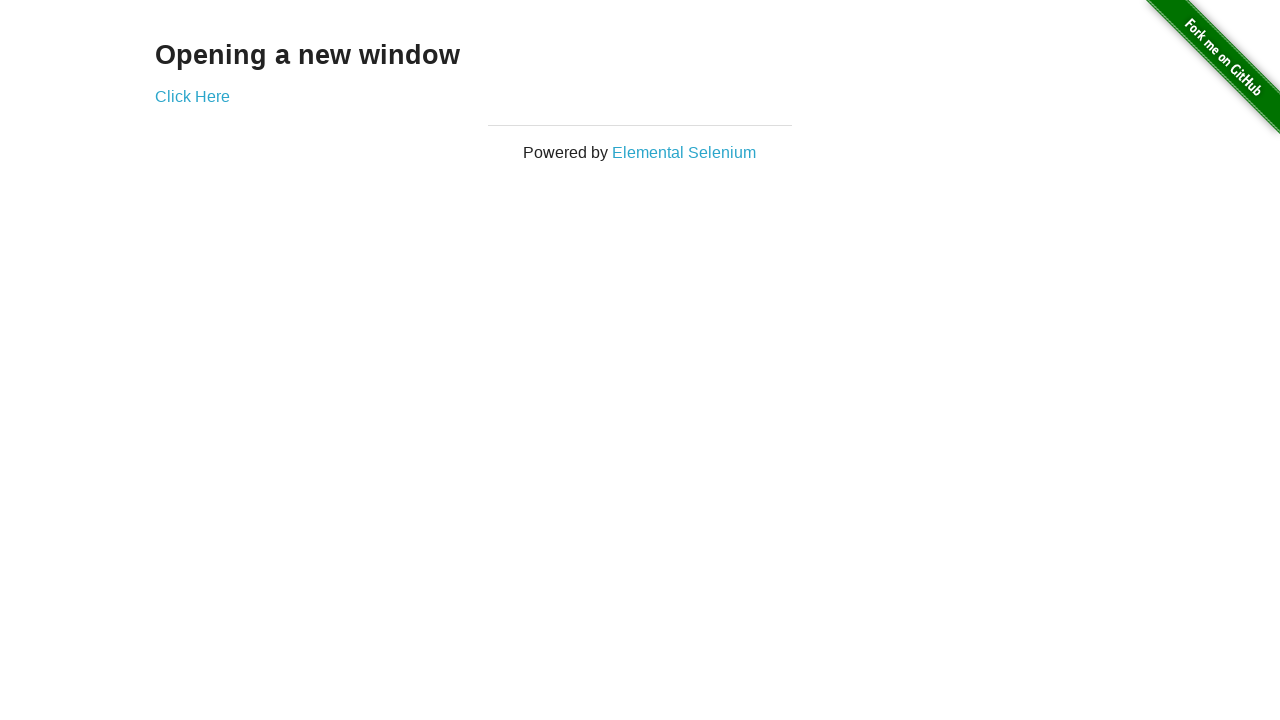

Verified new tab URL contains '/typos'
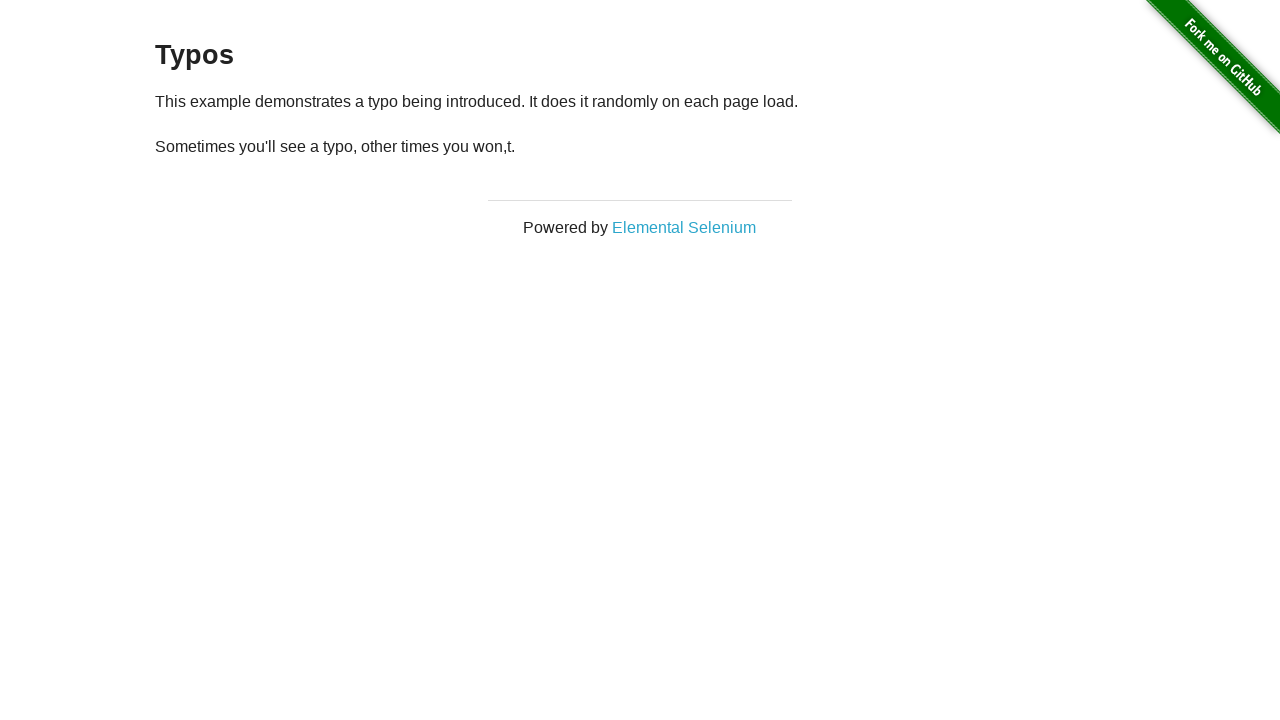

Verified new tab title is 'The Internet'
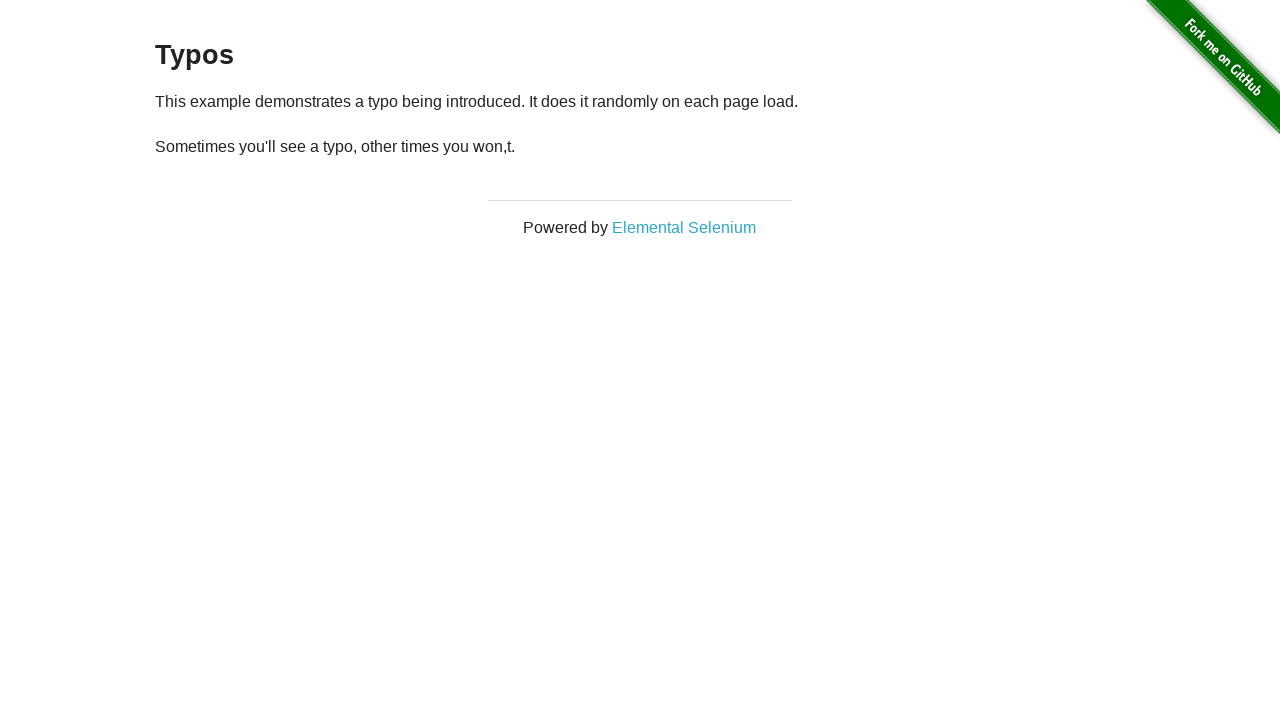

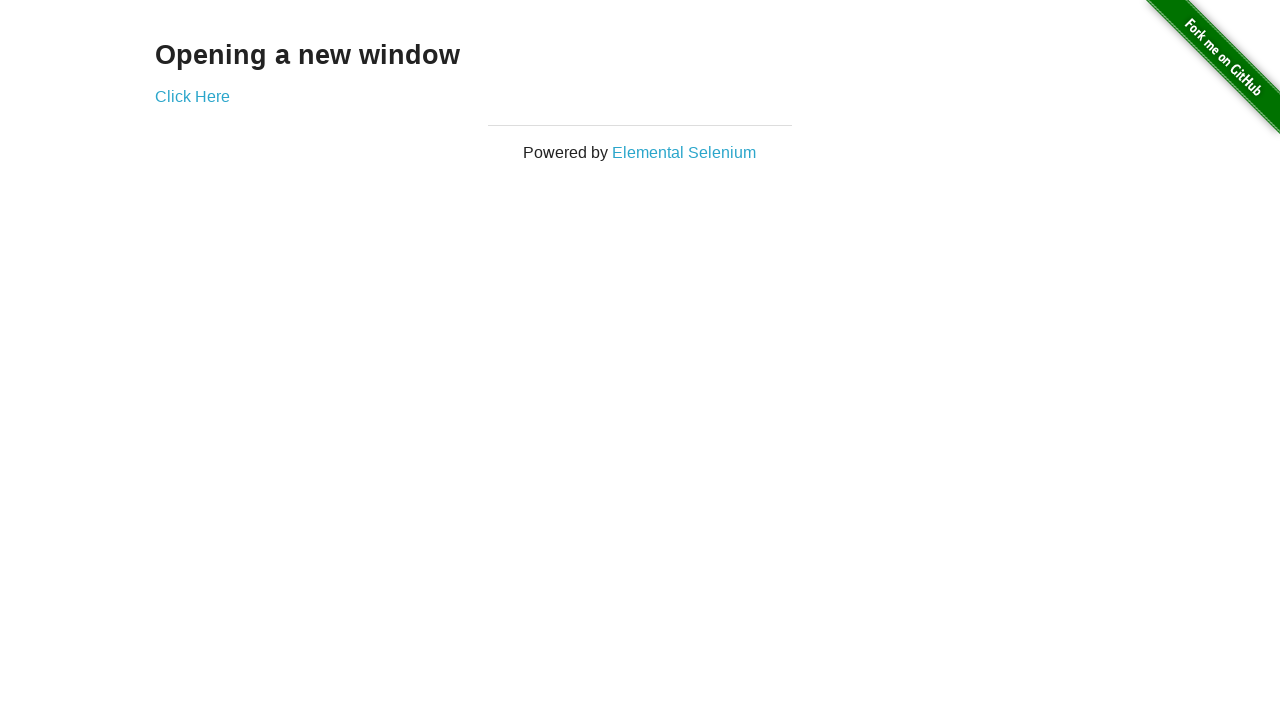